Tests filling a name field on an Angular practice form page by entering a name value and interacting with the input element.

Starting URL: https://rahulshettyacademy.com/angularpractice/

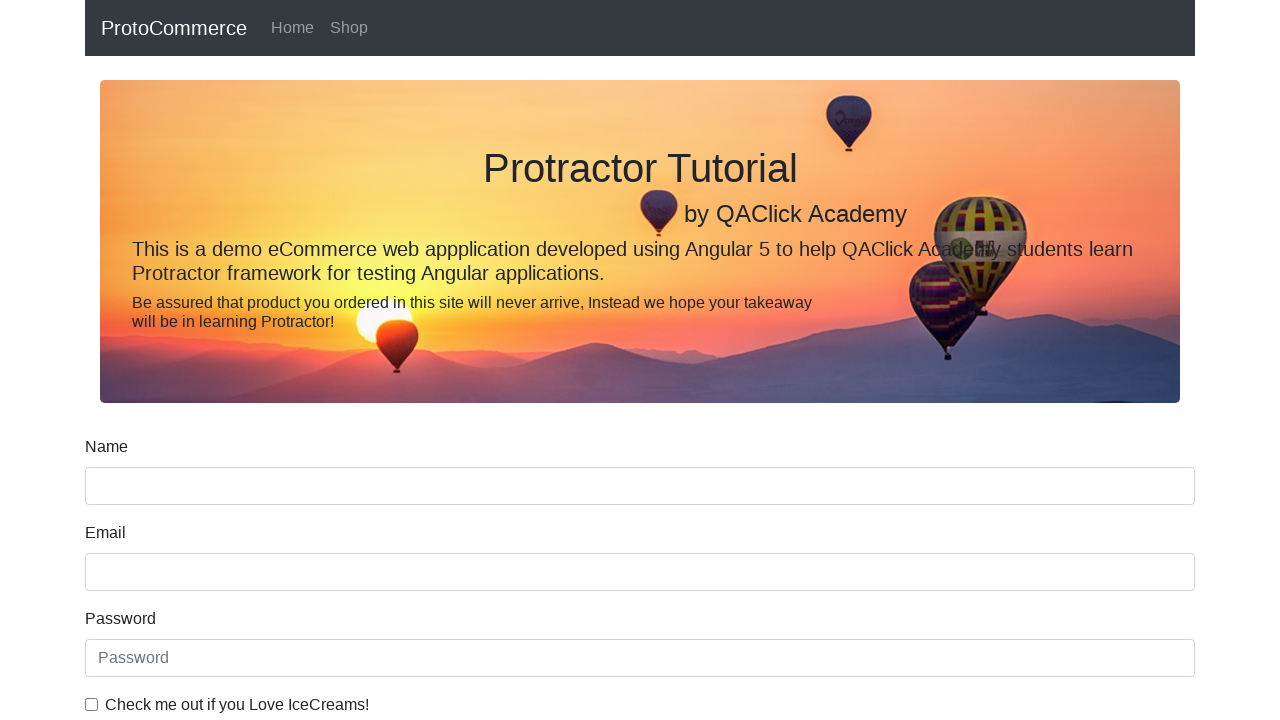

Filled name field with 'Cherry' on input[name='name']
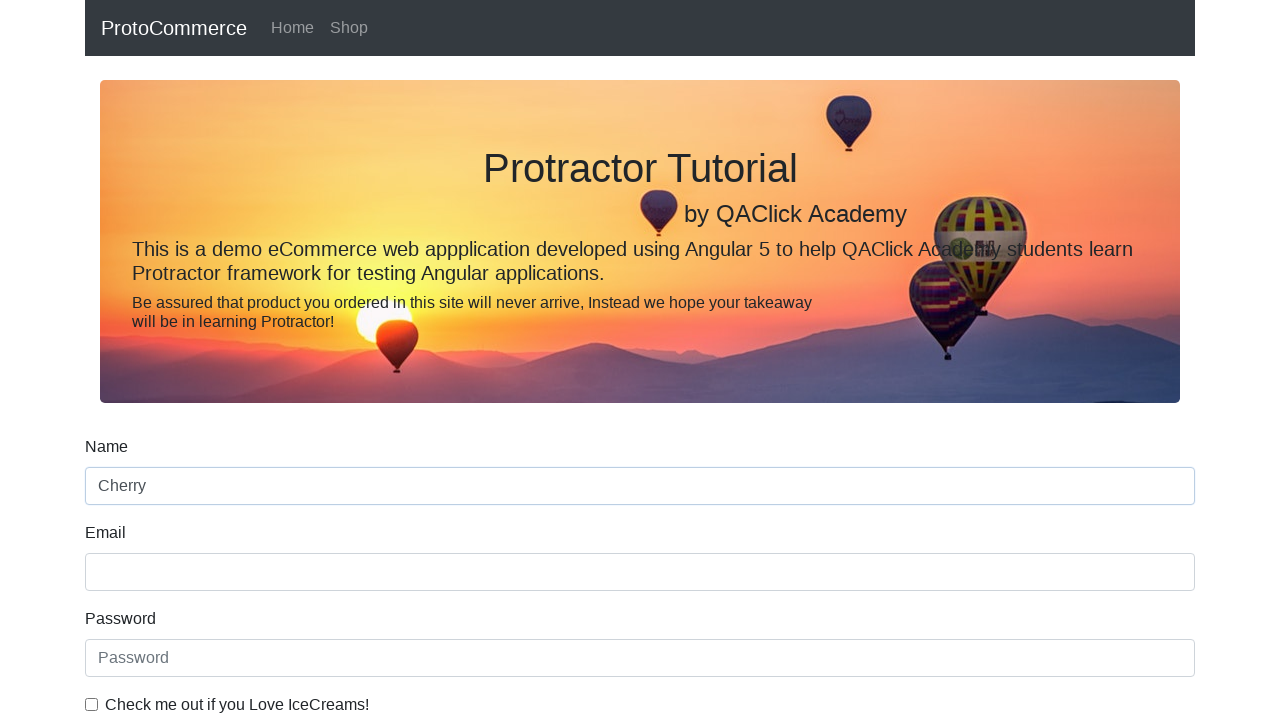

Waited 500ms for input to process
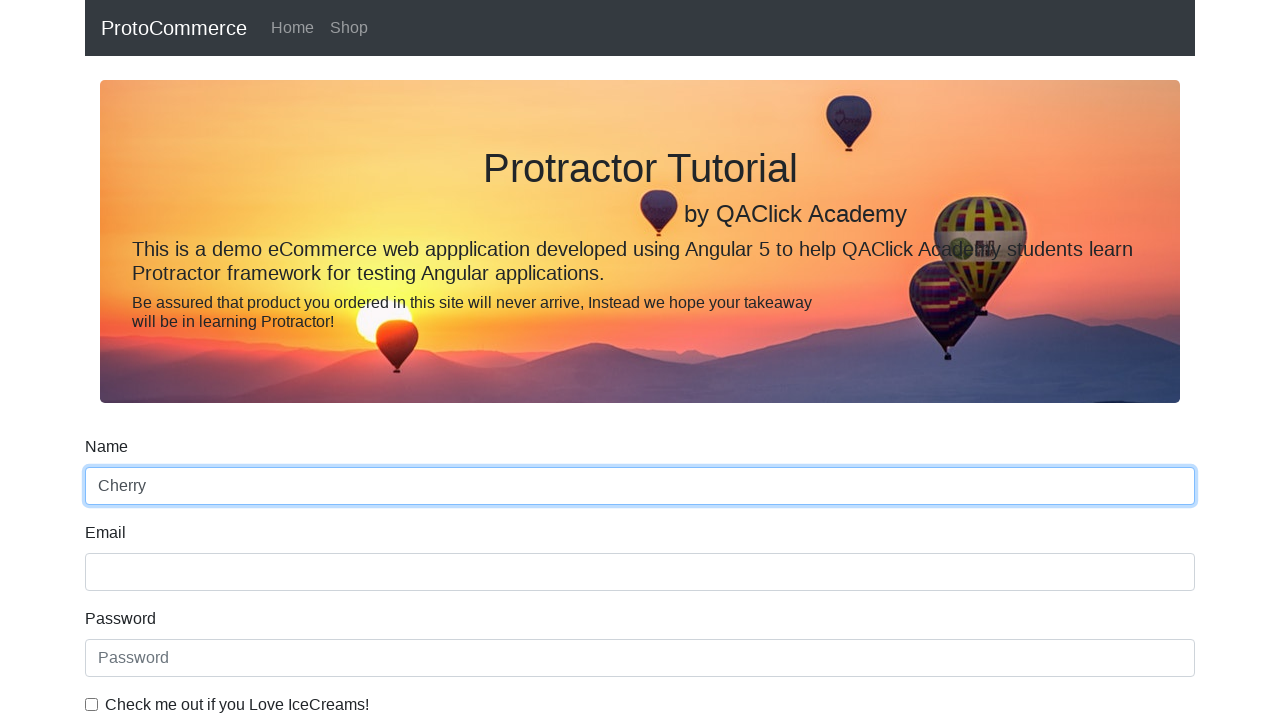

Retrieved name field value: 'None'
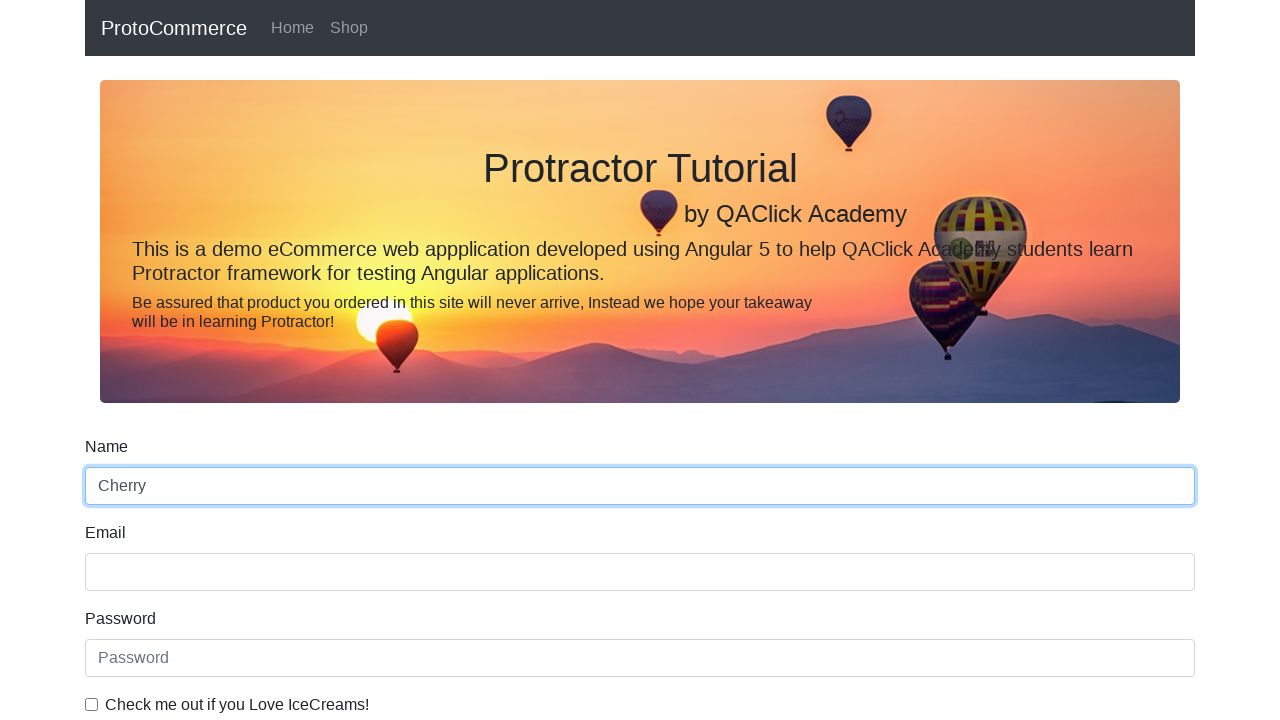

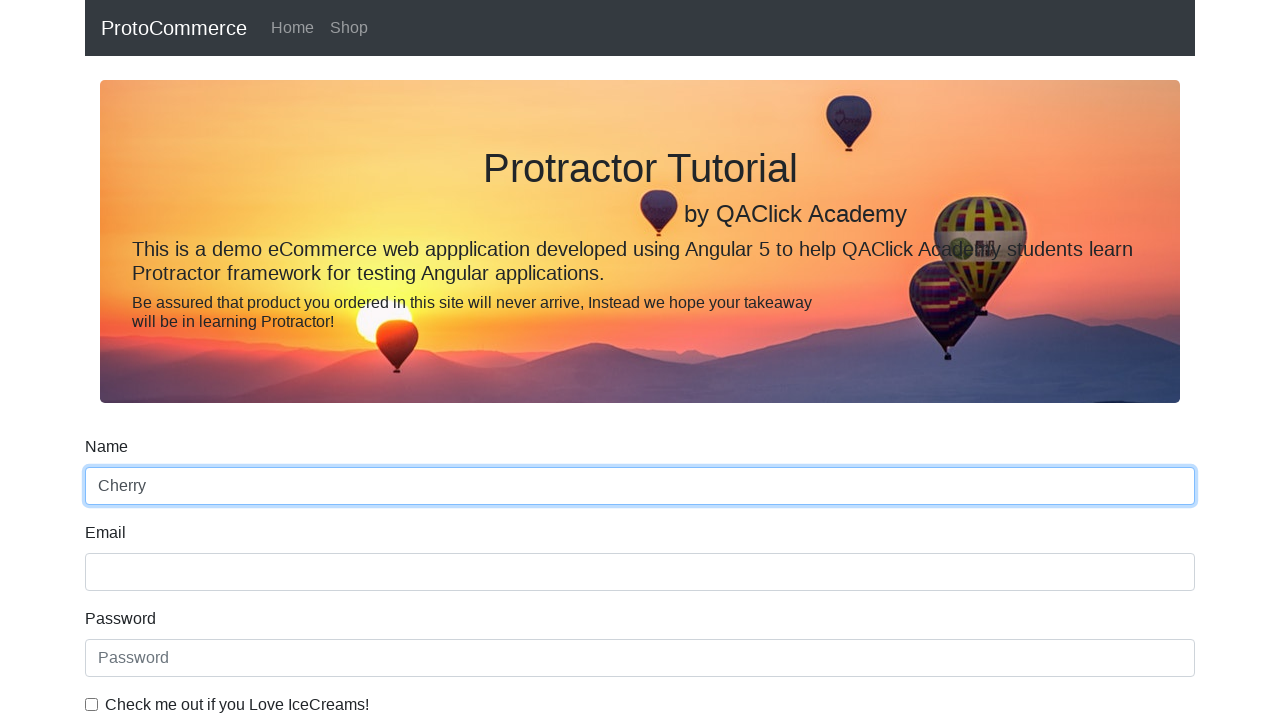